Navigates to anhtester.com homepage and clicks on the "API Testing" section heading

Starting URL: https://anhtester.com

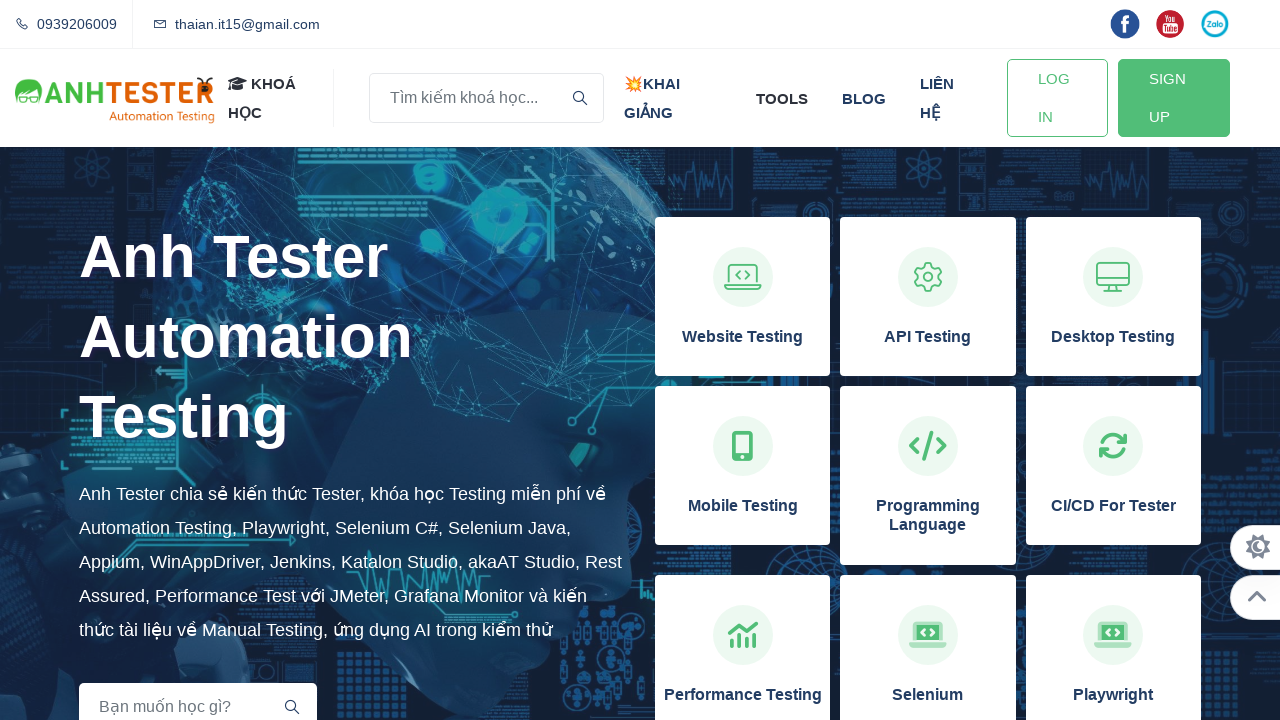

Navigated to anhtester.com homepage
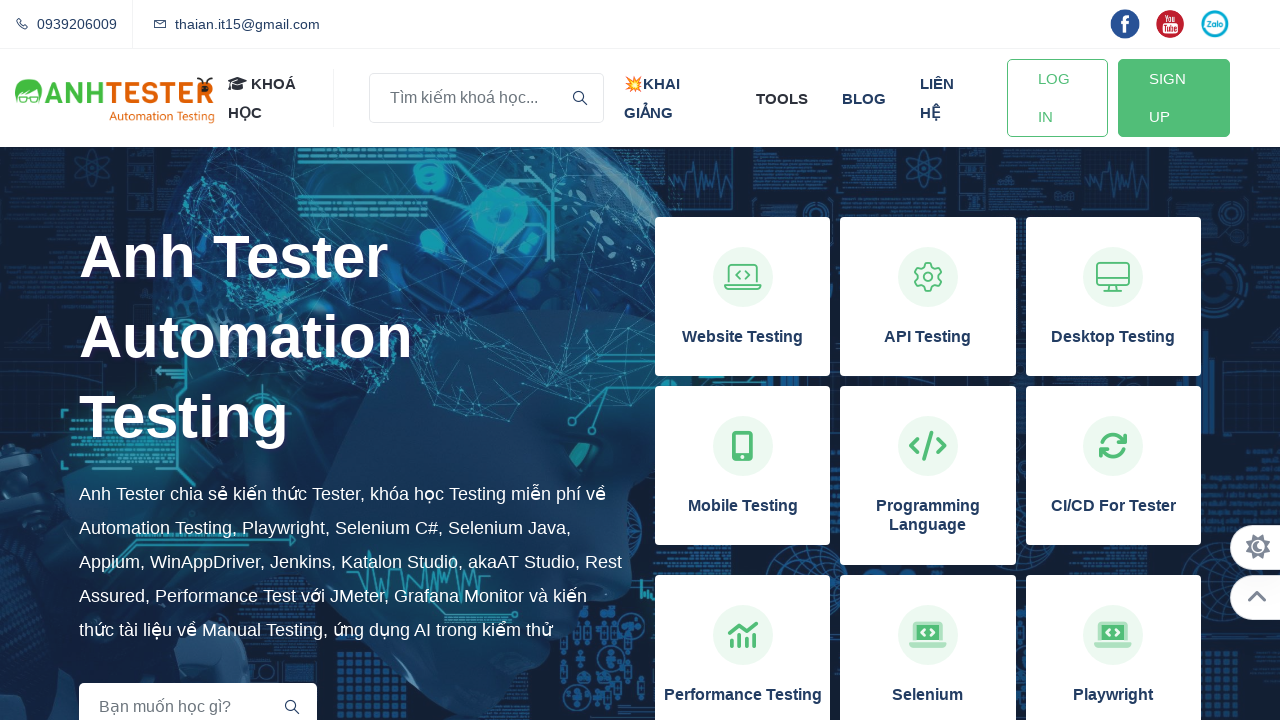

Clicked on 'API Testing' section heading at (928, 337) on xpath=//h3[normalize-space()='API Testing']
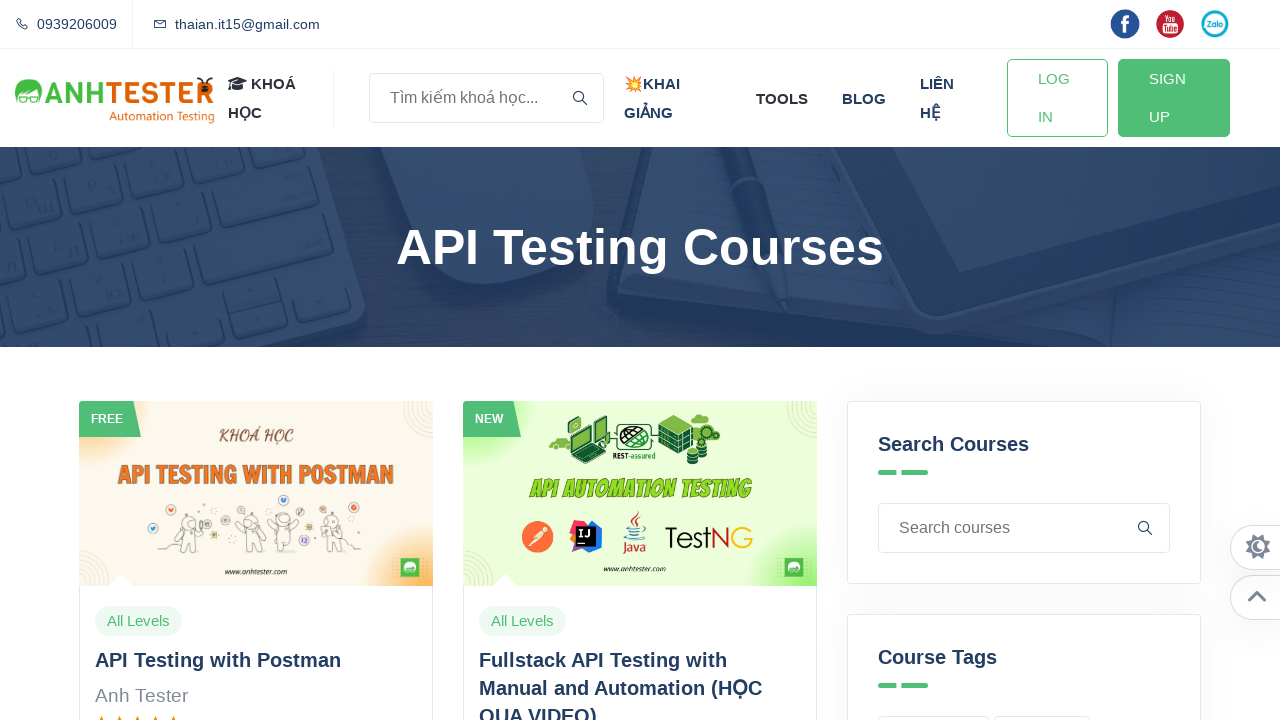

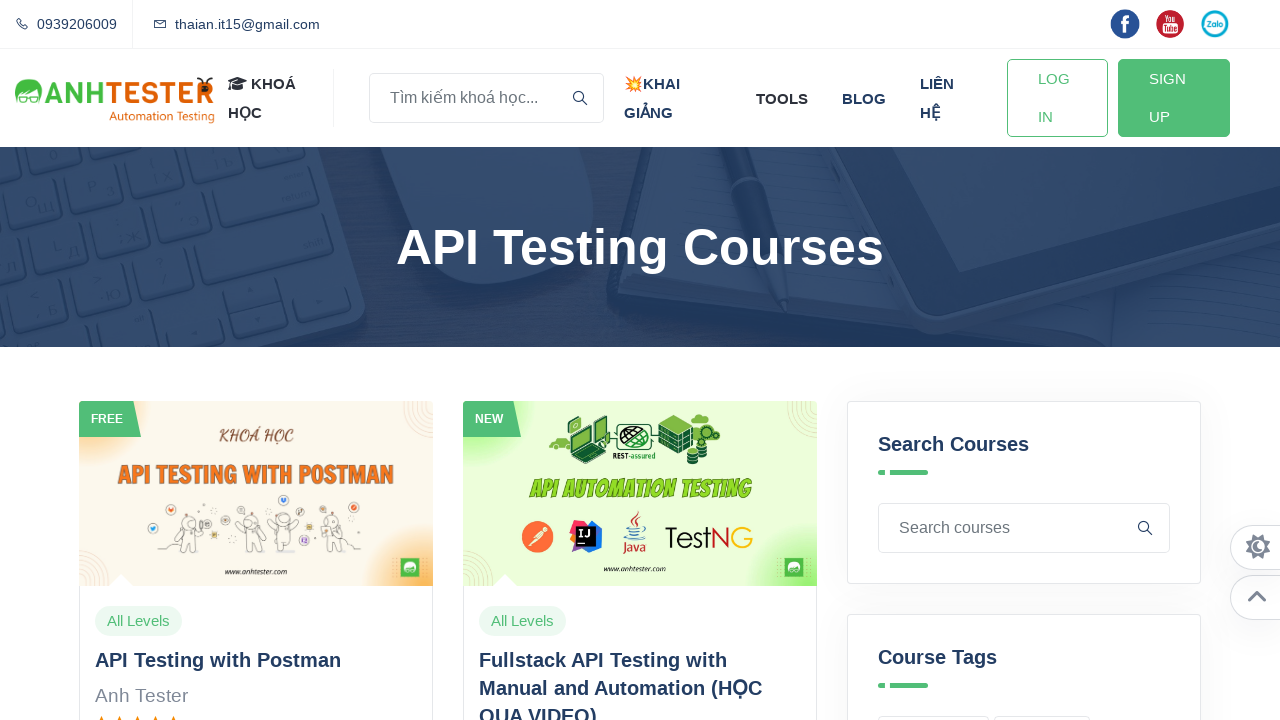